Tests removing a product from the shopping cart by first adding a product to cart, navigating to the cart page, clicking the remove button, and verifying the cart becomes empty.

Starting URL: https://atid.store/product/anchor-bracelet/

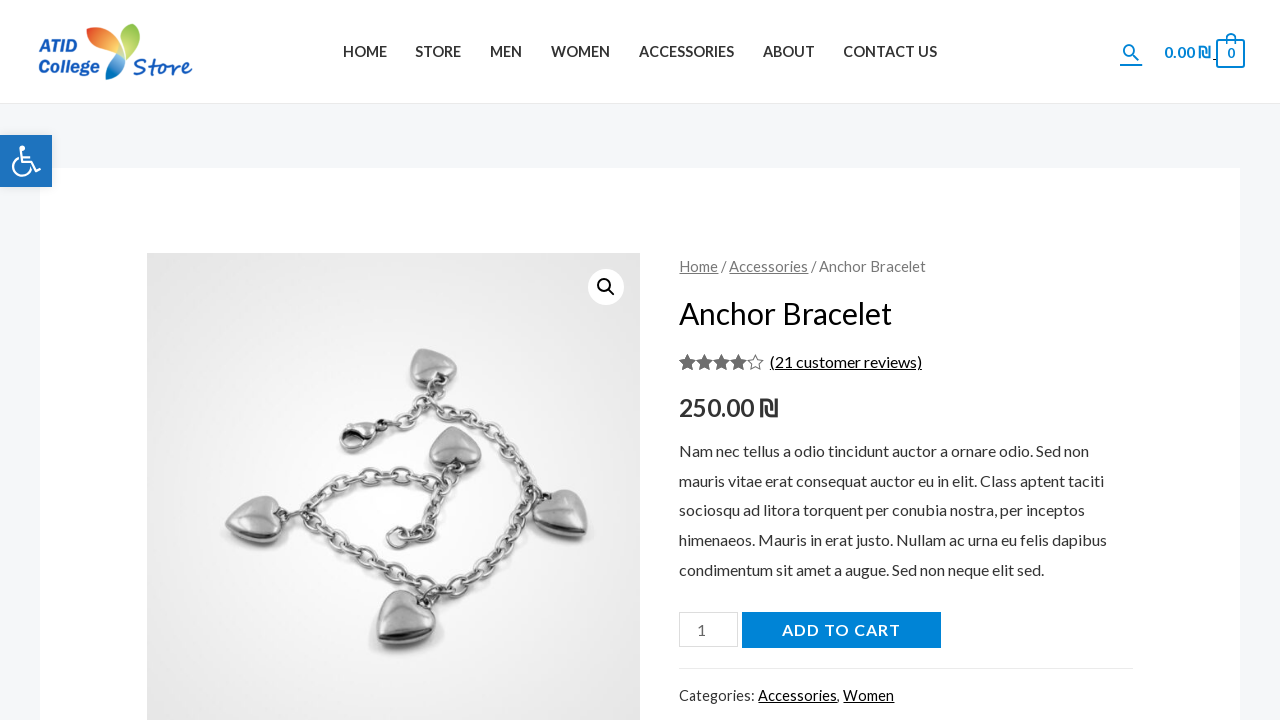

Clicked add to cart button on anchor bracelet product page at (841, 630) on [name='add-to-cart']
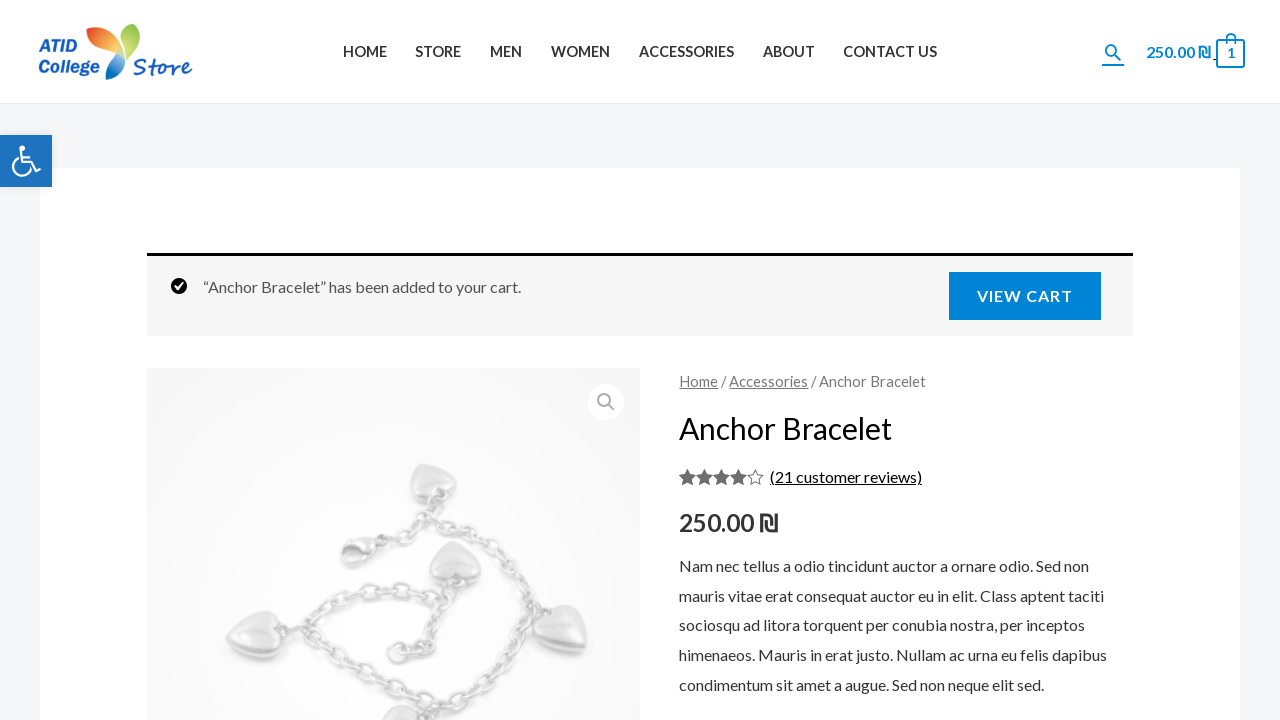

Waited for add to cart network request to complete
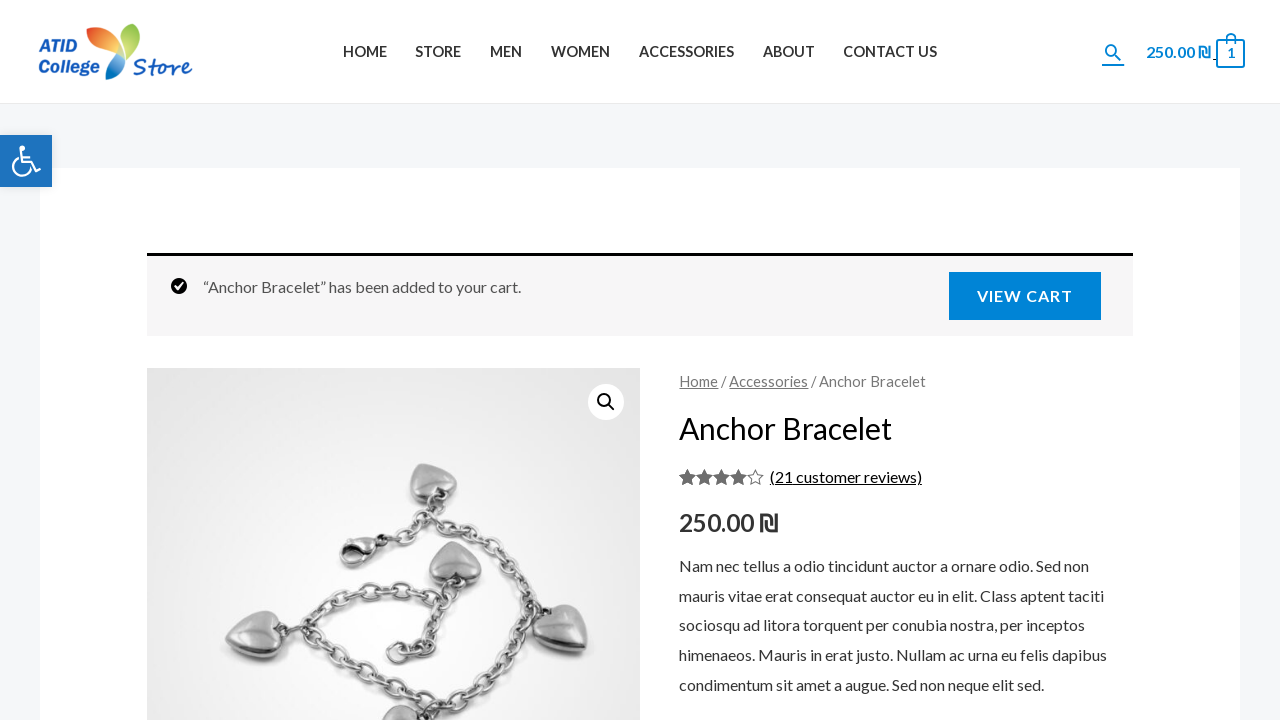

Navigated to cart page
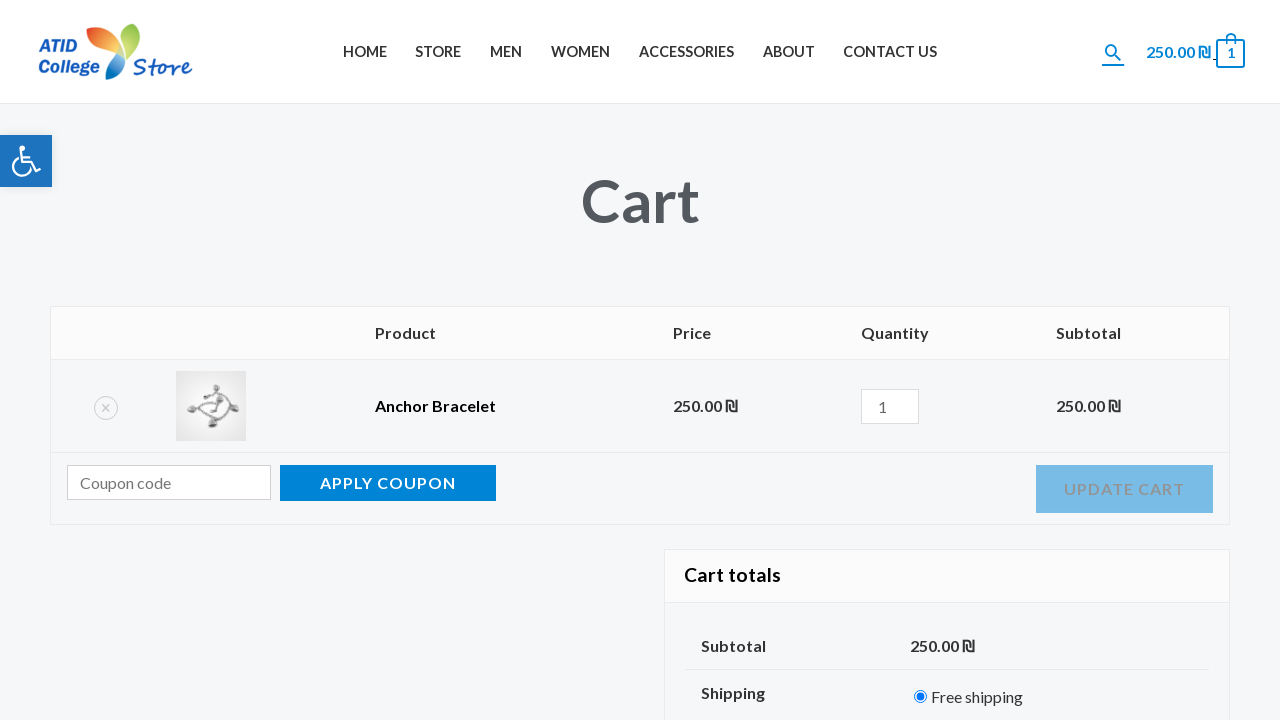

Cart table loaded successfully
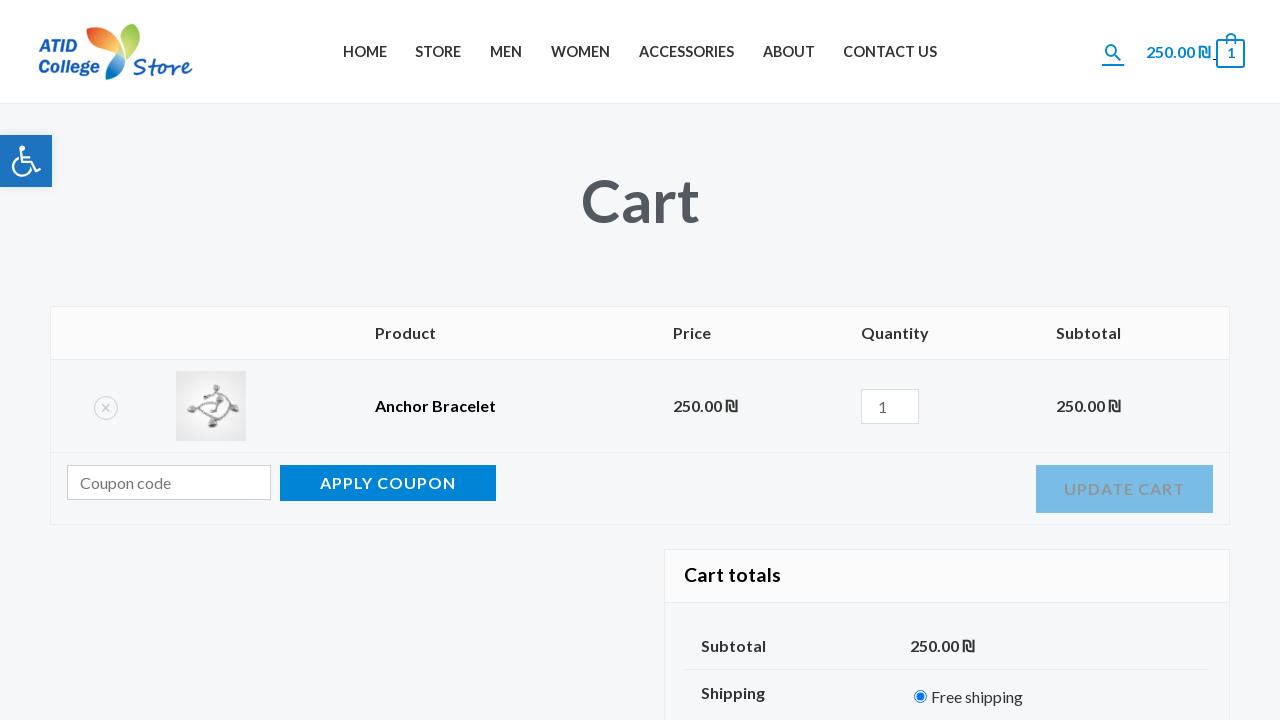

Clicked remove button for the product in cart at (106, 408) on table.shop_table tbody tr:first-child td.product-remove a
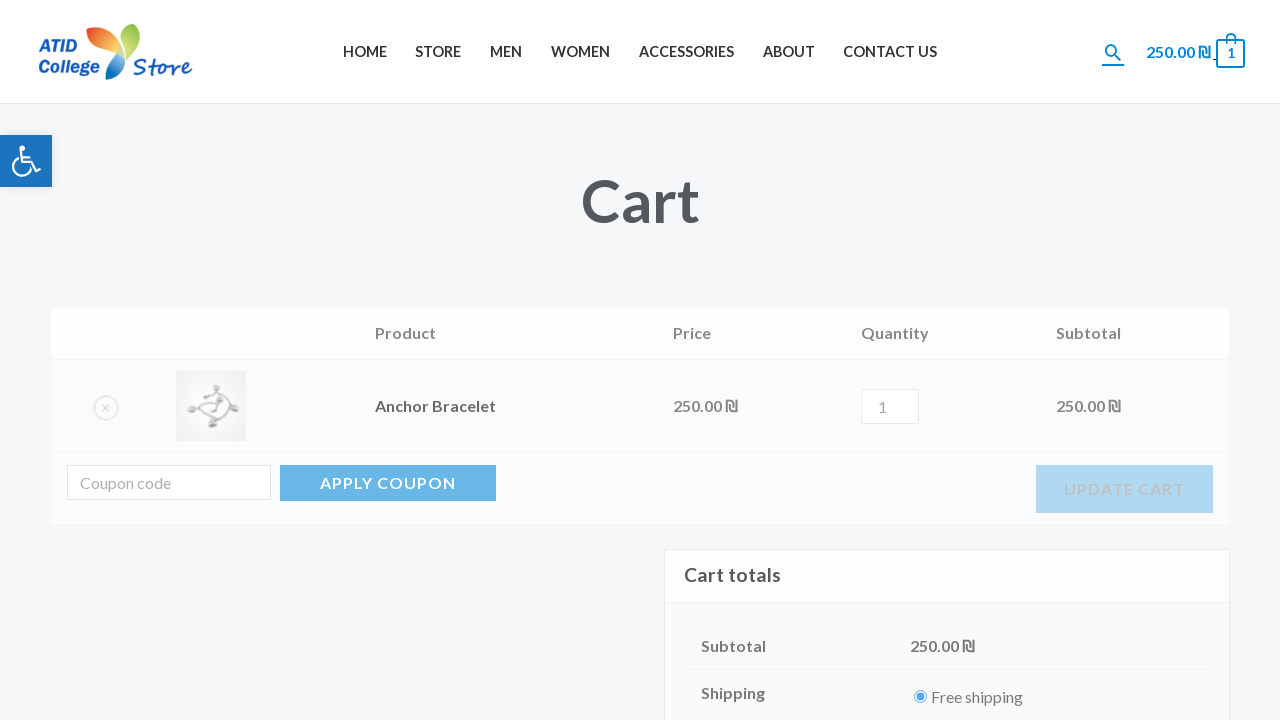

Waited for removal action to process
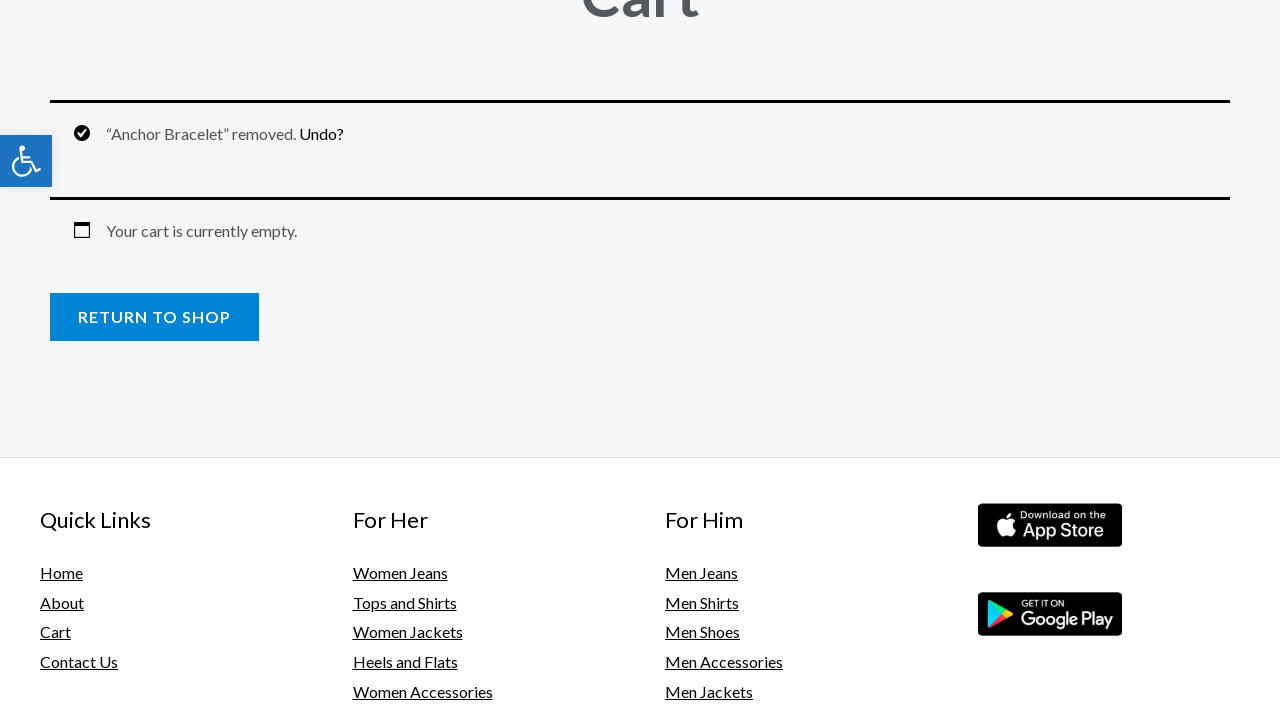

Verified cart is empty by confirming empty cart message is displayed
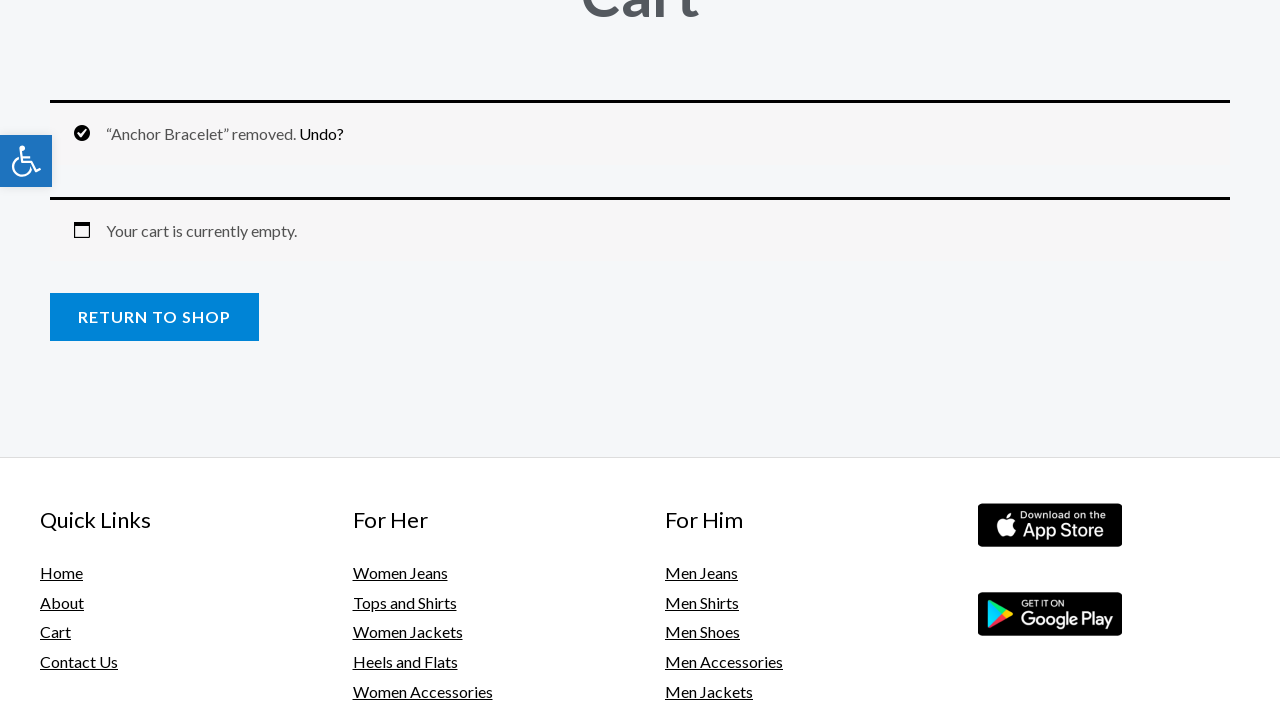

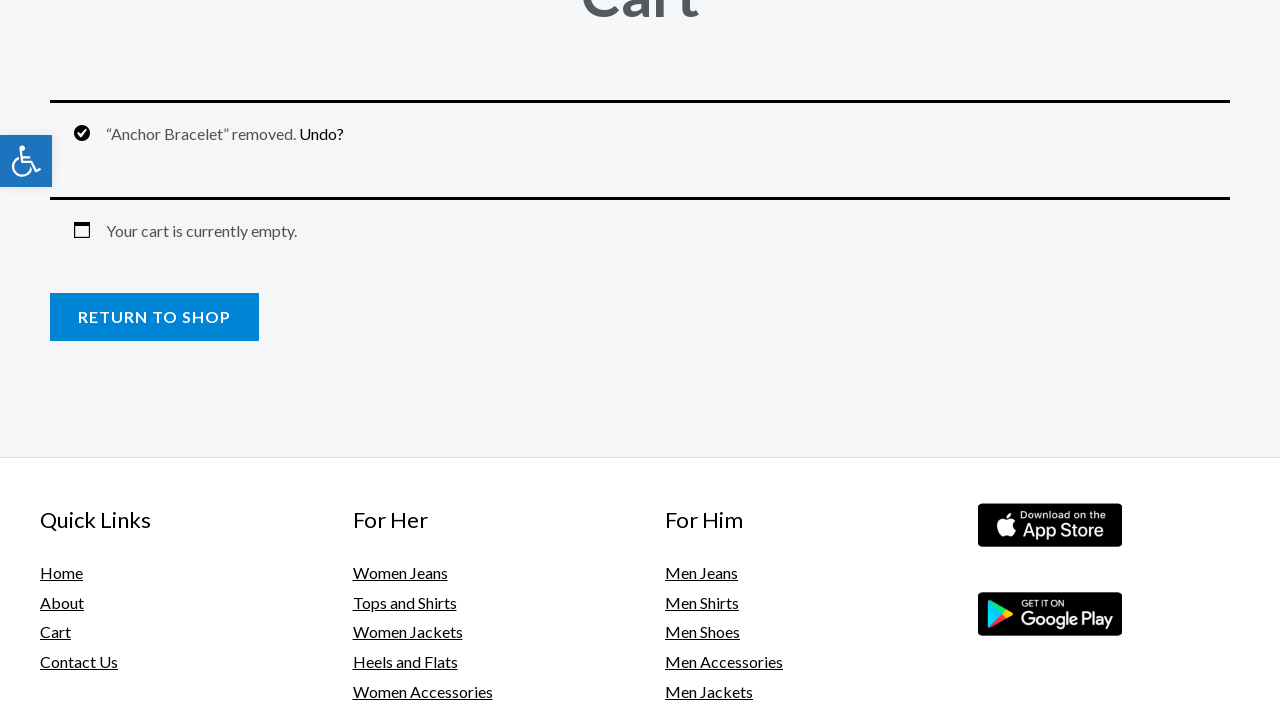